Tests dropdown selection by index, selecting Option 1 and Option 2 alternately using index values

Starting URL: https://the-internet.herokuapp.com/dropdown

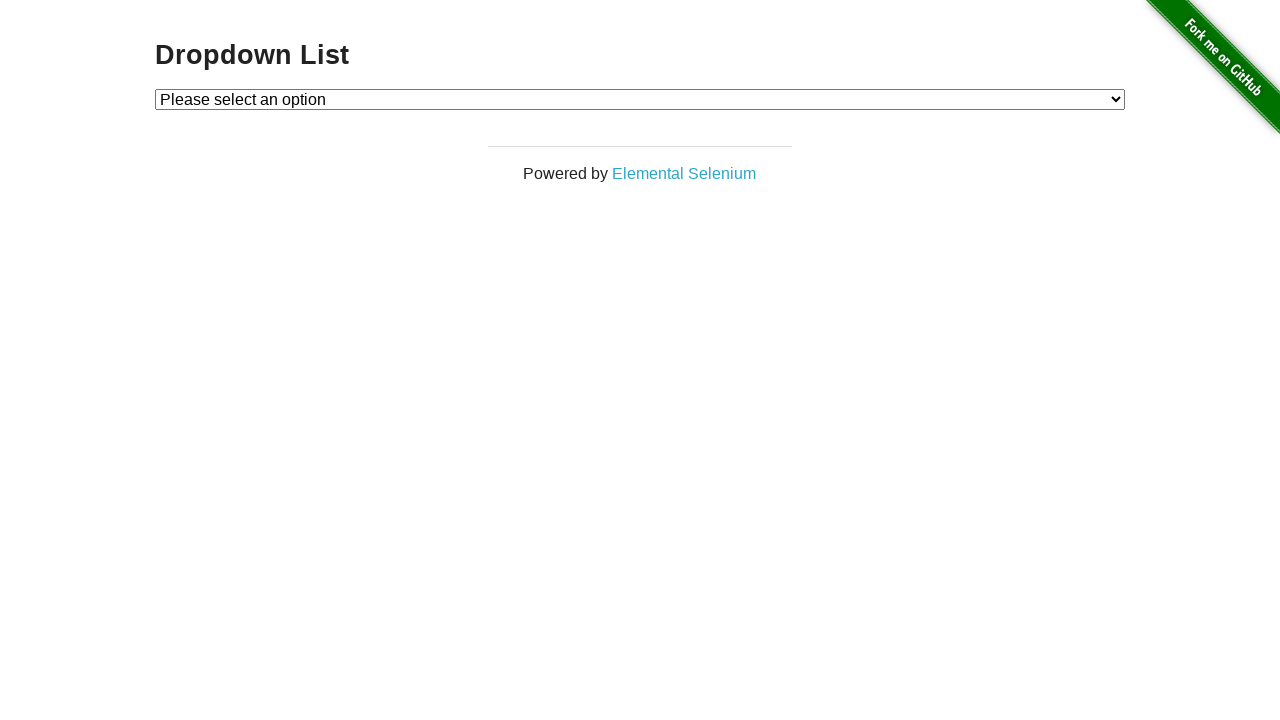

Selected Option 1 using index 1 from dropdown on #dropdown
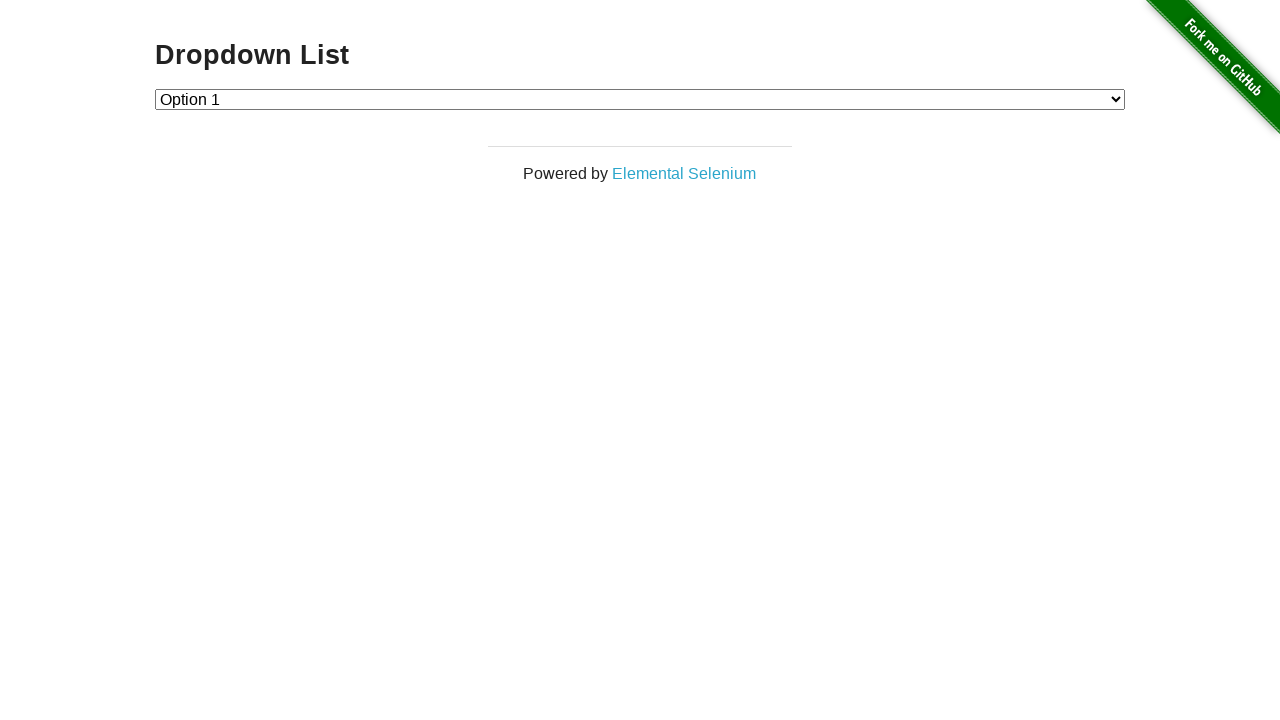

Selected Option 2 using index 2 from dropdown on #dropdown
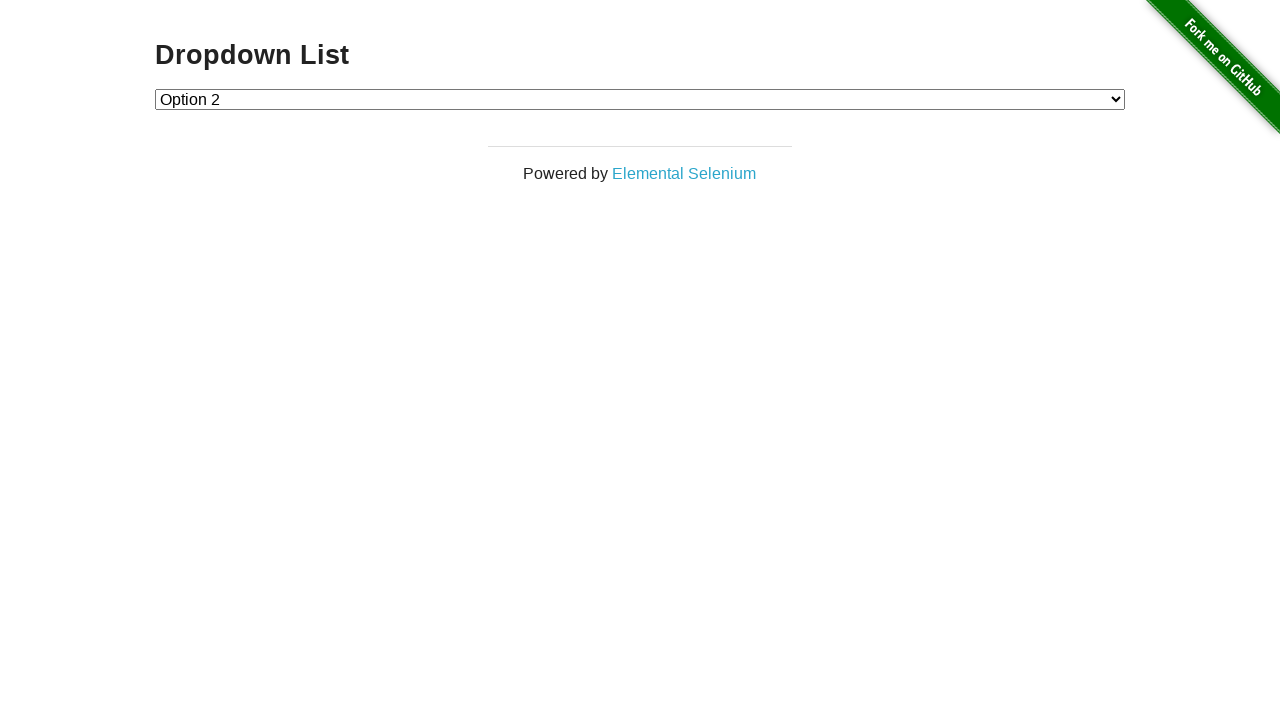

Selected Option 1 again using index 1 from dropdown on #dropdown
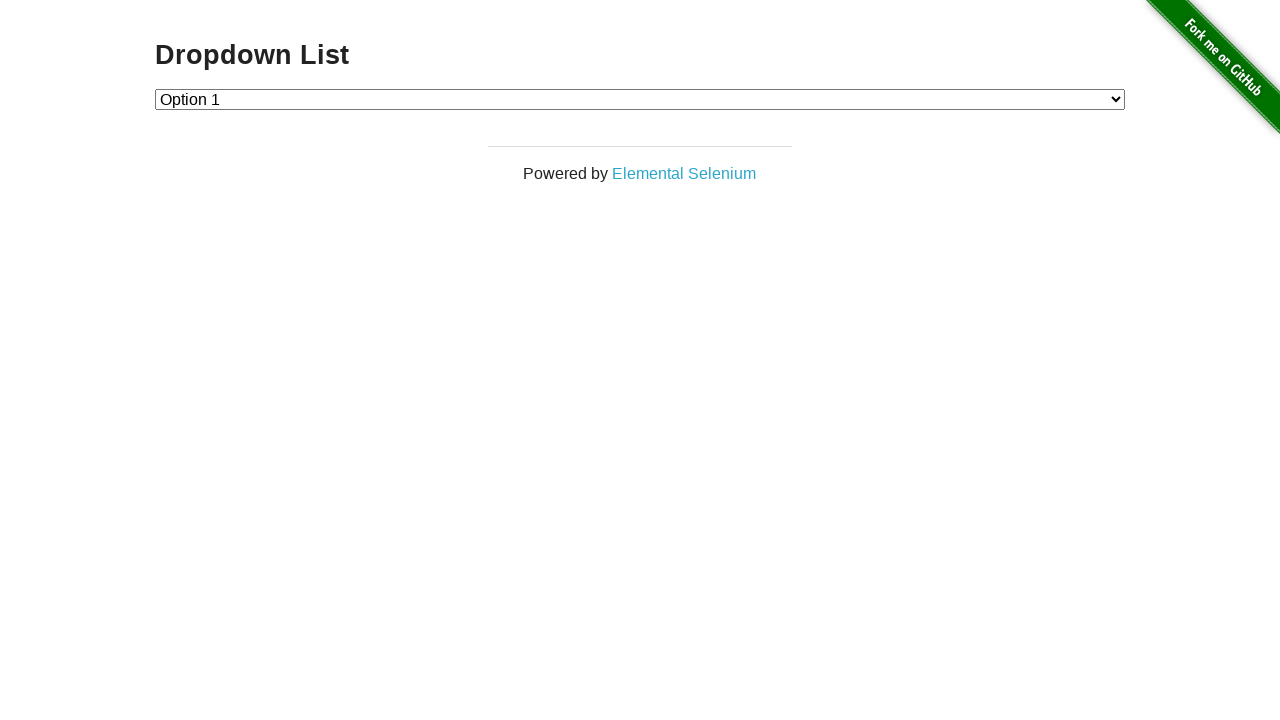

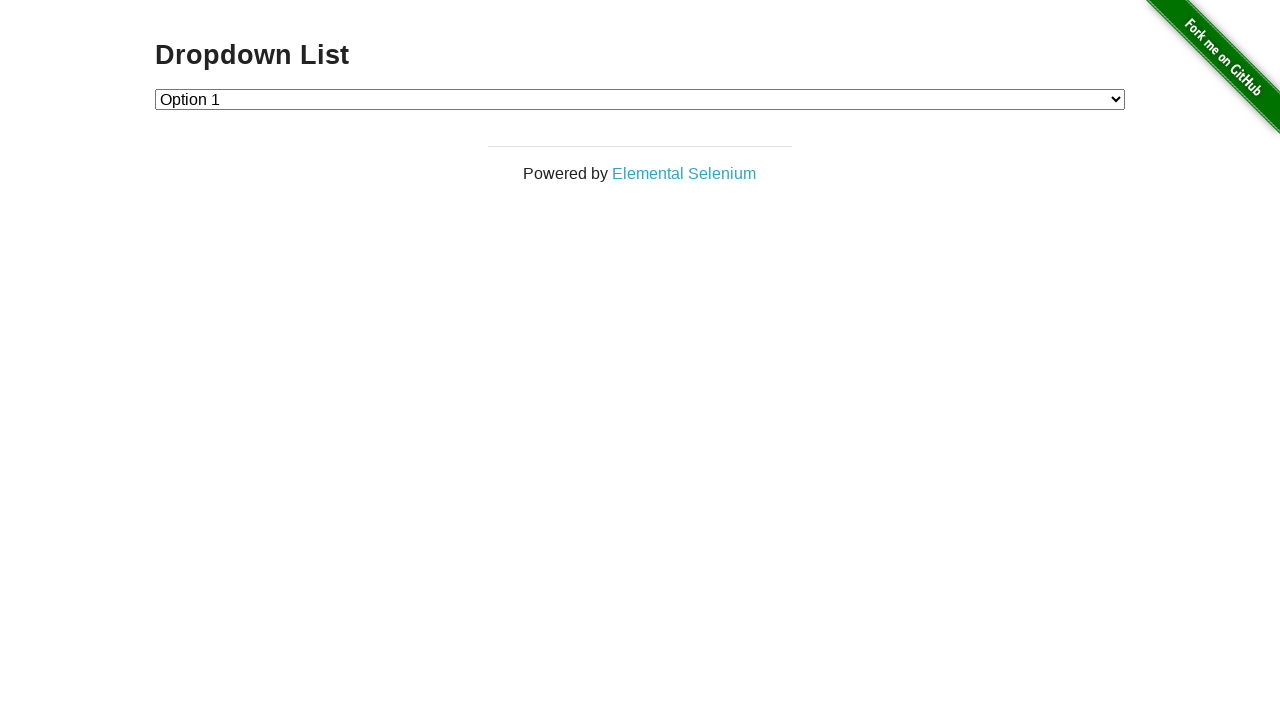